Tests that edits are cancelled when pressing Escape key

Starting URL: https://demo.playwright.dev/todomvc

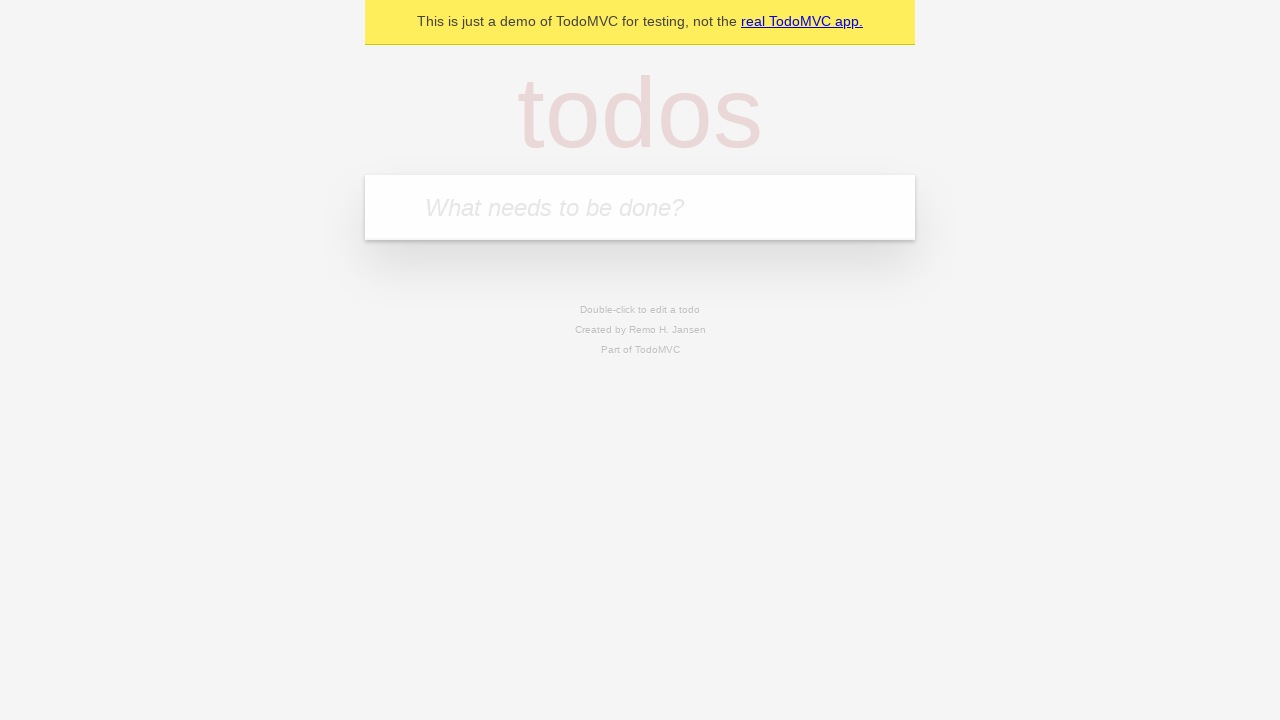

Filled first todo input with 'buy some cheese' on internal:attr=[placeholder="What needs to be done?"i]
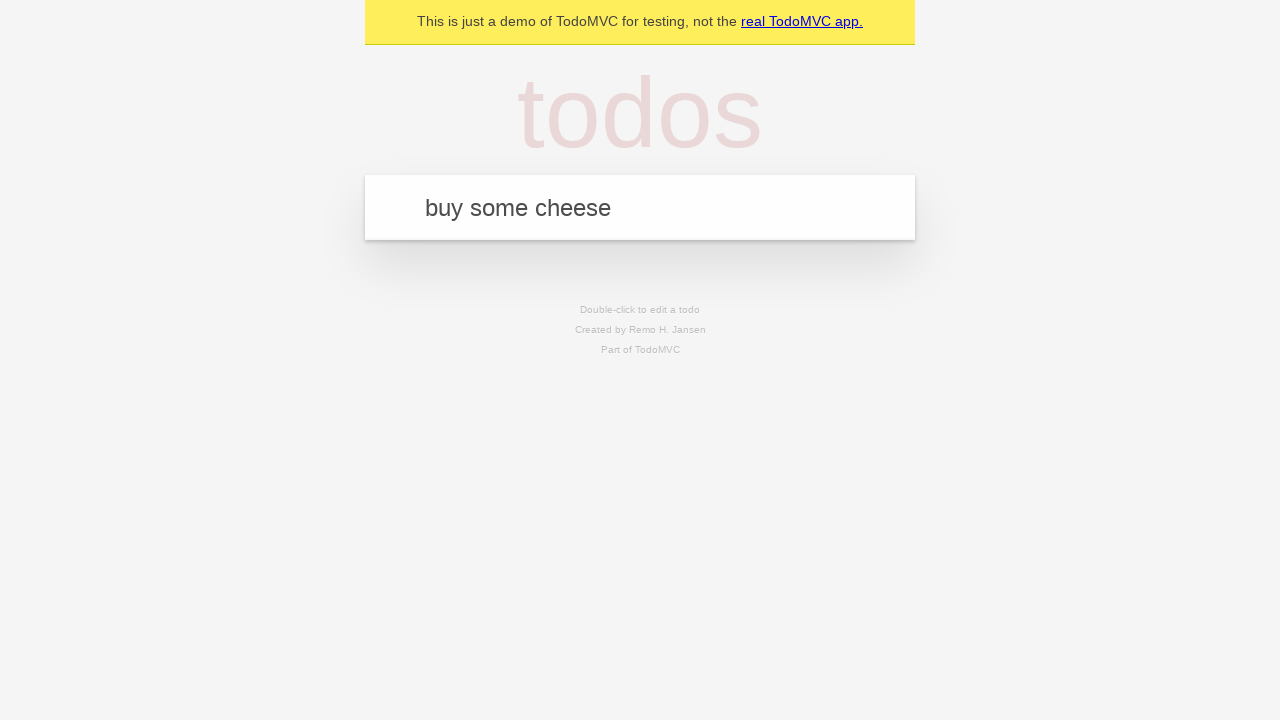

Pressed Enter to create first todo on internal:attr=[placeholder="What needs to be done?"i]
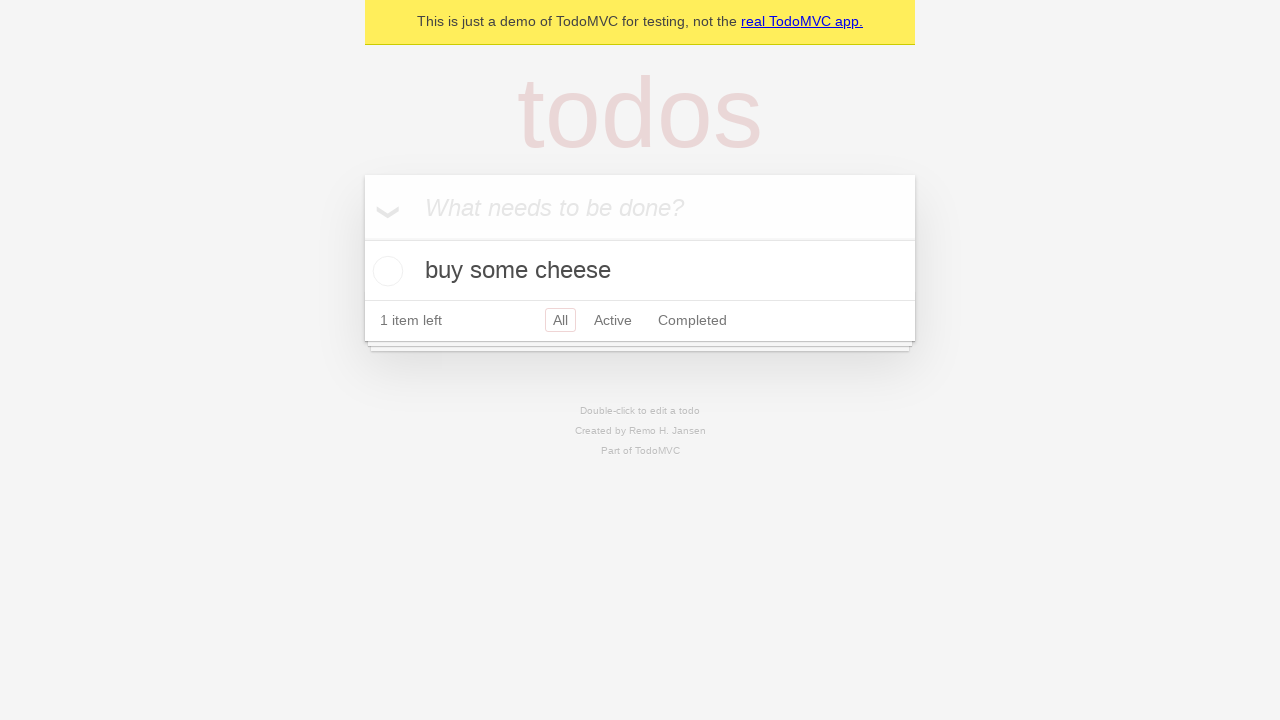

Filled second todo input with 'feed the cat' on internal:attr=[placeholder="What needs to be done?"i]
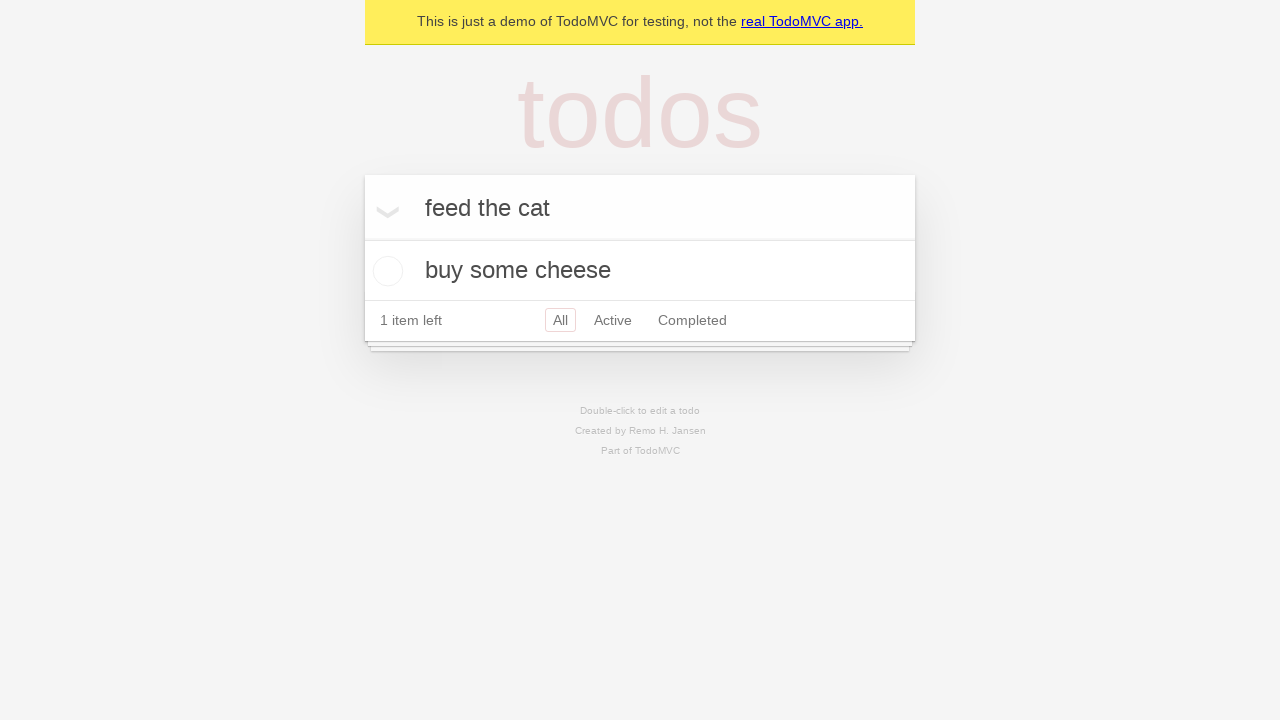

Pressed Enter to create second todo on internal:attr=[placeholder="What needs to be done?"i]
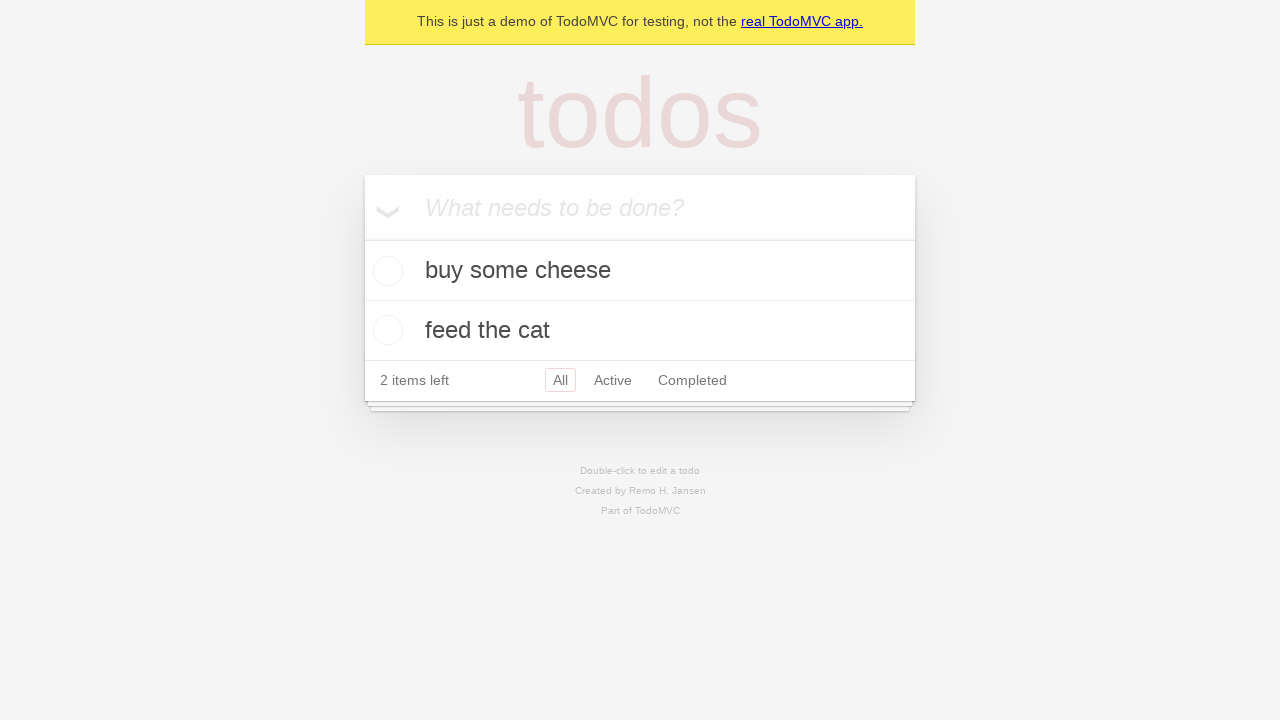

Filled third todo input with 'book a doctors appointment' on internal:attr=[placeholder="What needs to be done?"i]
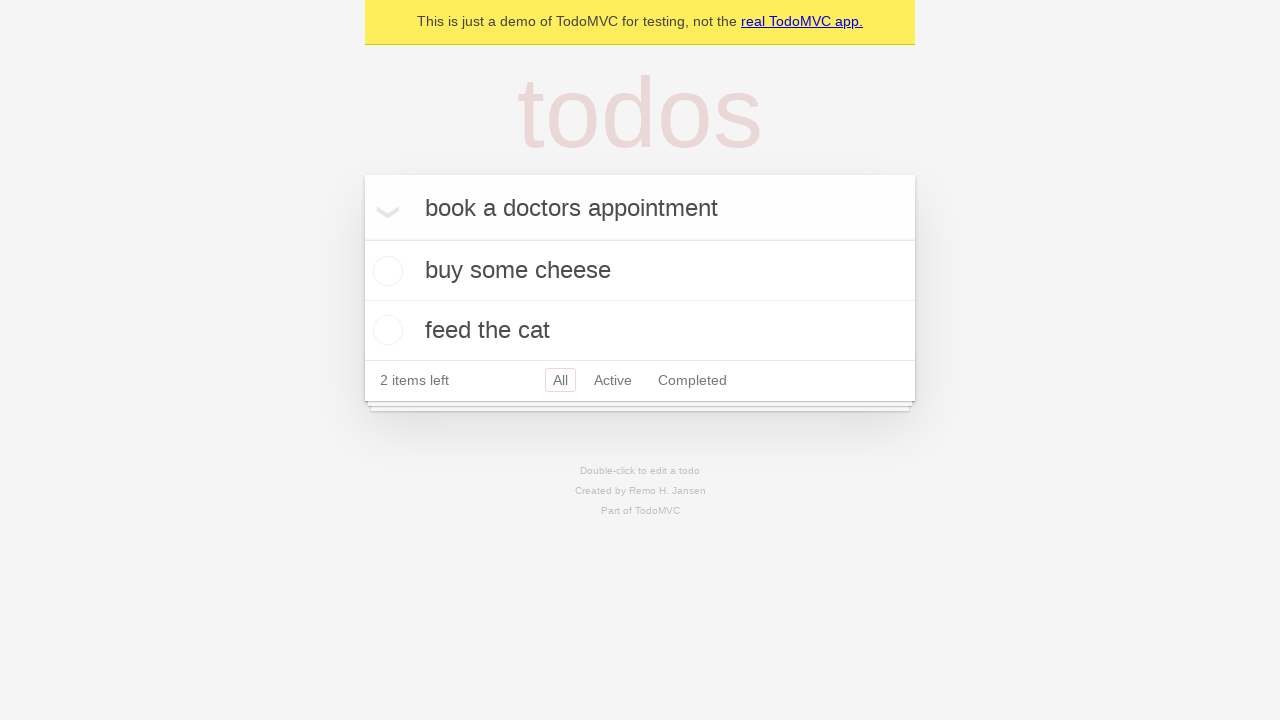

Pressed Enter to create third todo on internal:attr=[placeholder="What needs to be done?"i]
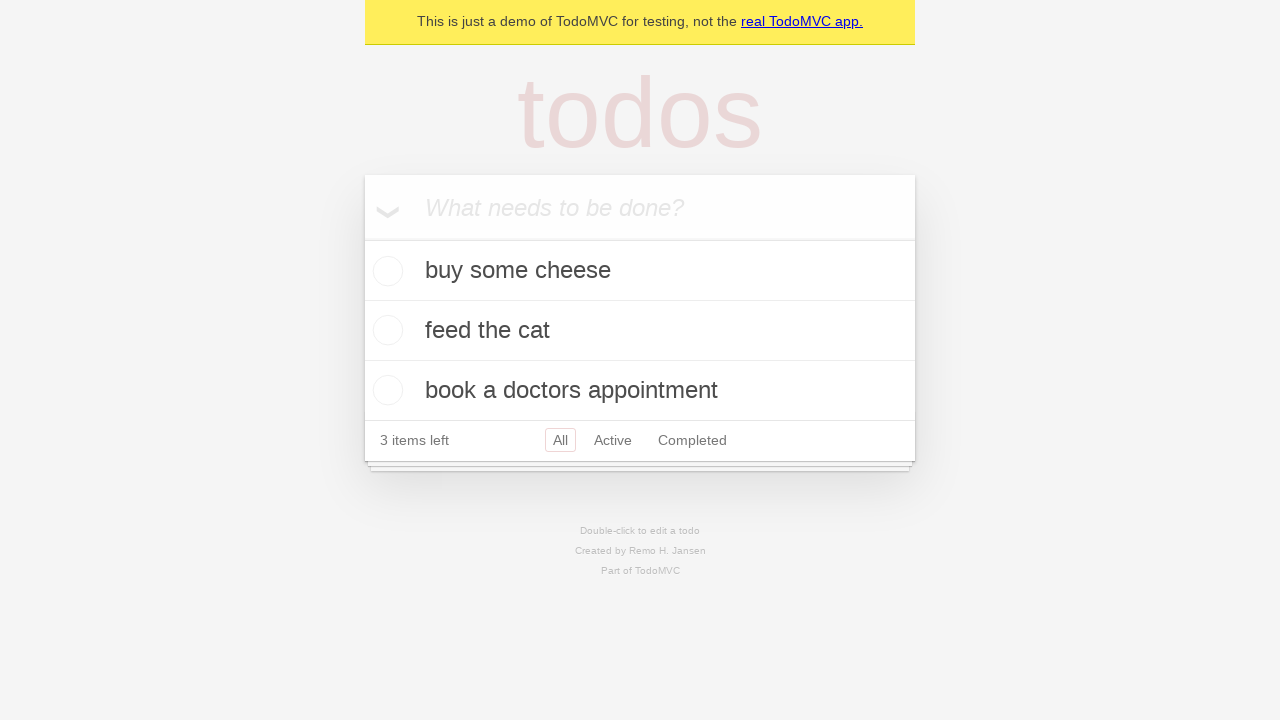

Double-clicked second todo item to enter edit mode at (640, 331) on internal:testid=[data-testid="todo-item"s] >> nth=1
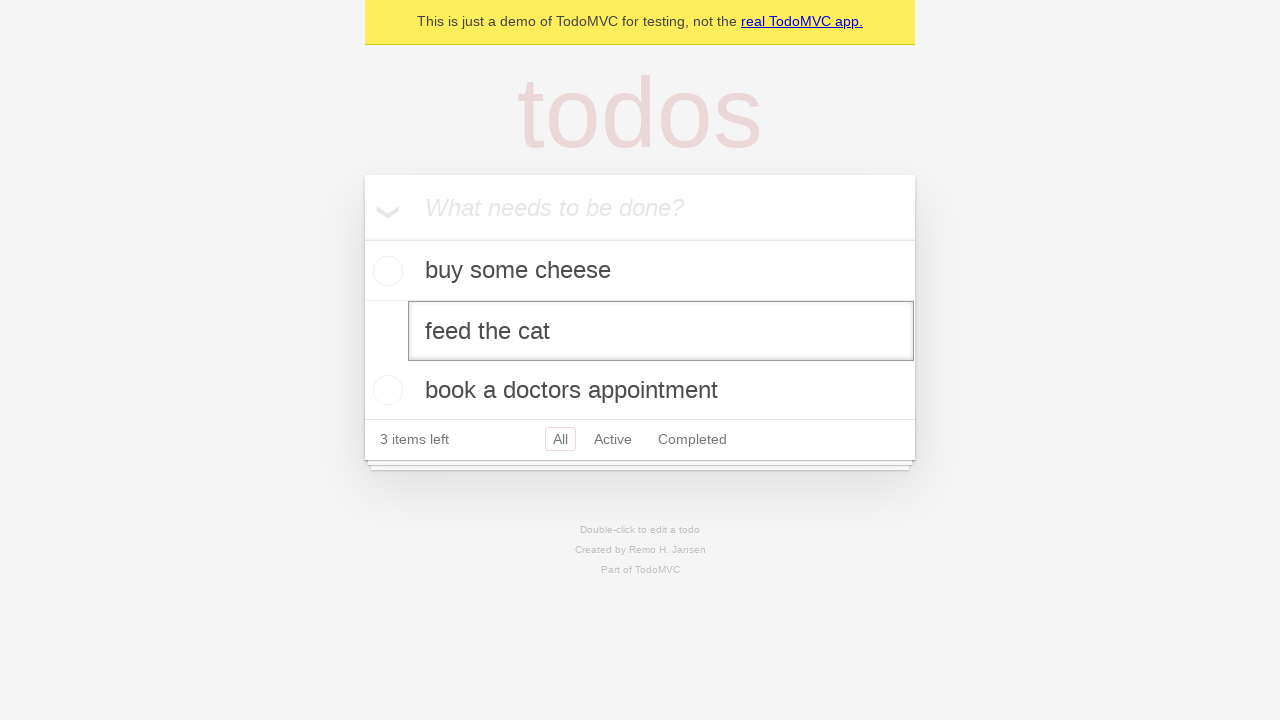

Filled edit textbox with 'buy some sausages' on internal:testid=[data-testid="todo-item"s] >> nth=1 >> internal:role=textbox[nam
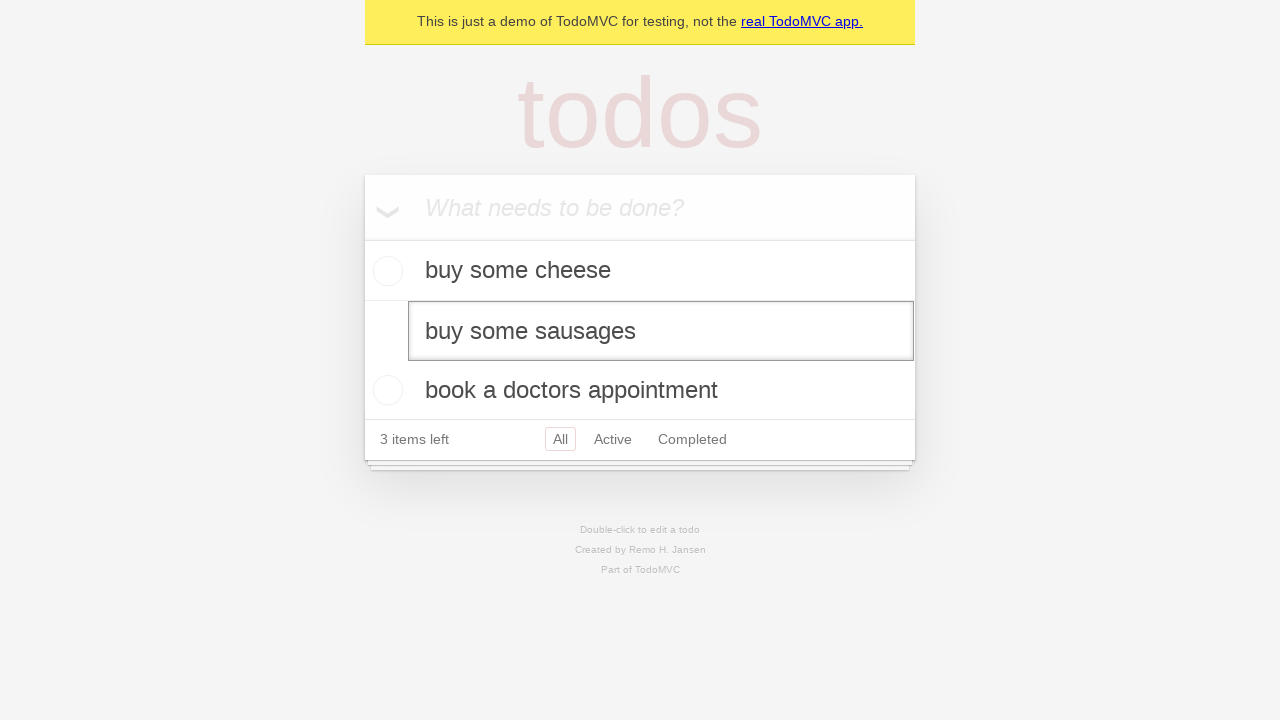

Pressed Escape to cancel edit without saving changes on internal:testid=[data-testid="todo-item"s] >> nth=1 >> internal:role=textbox[nam
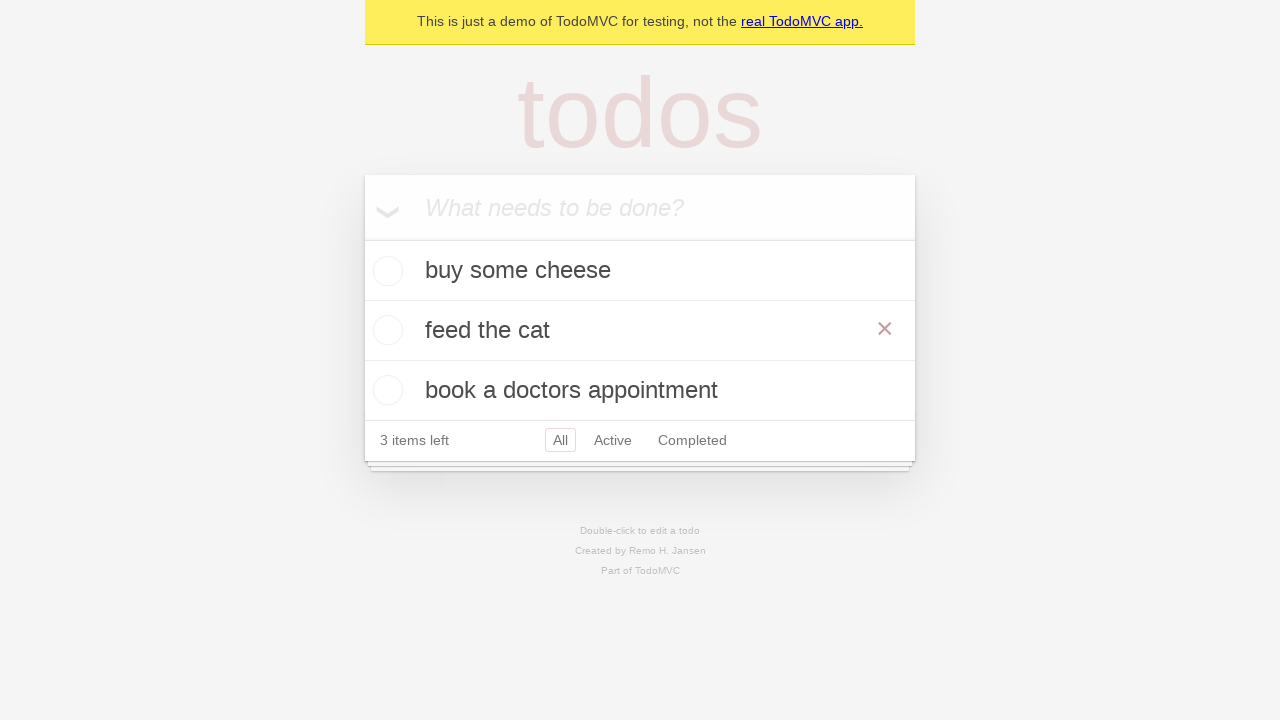

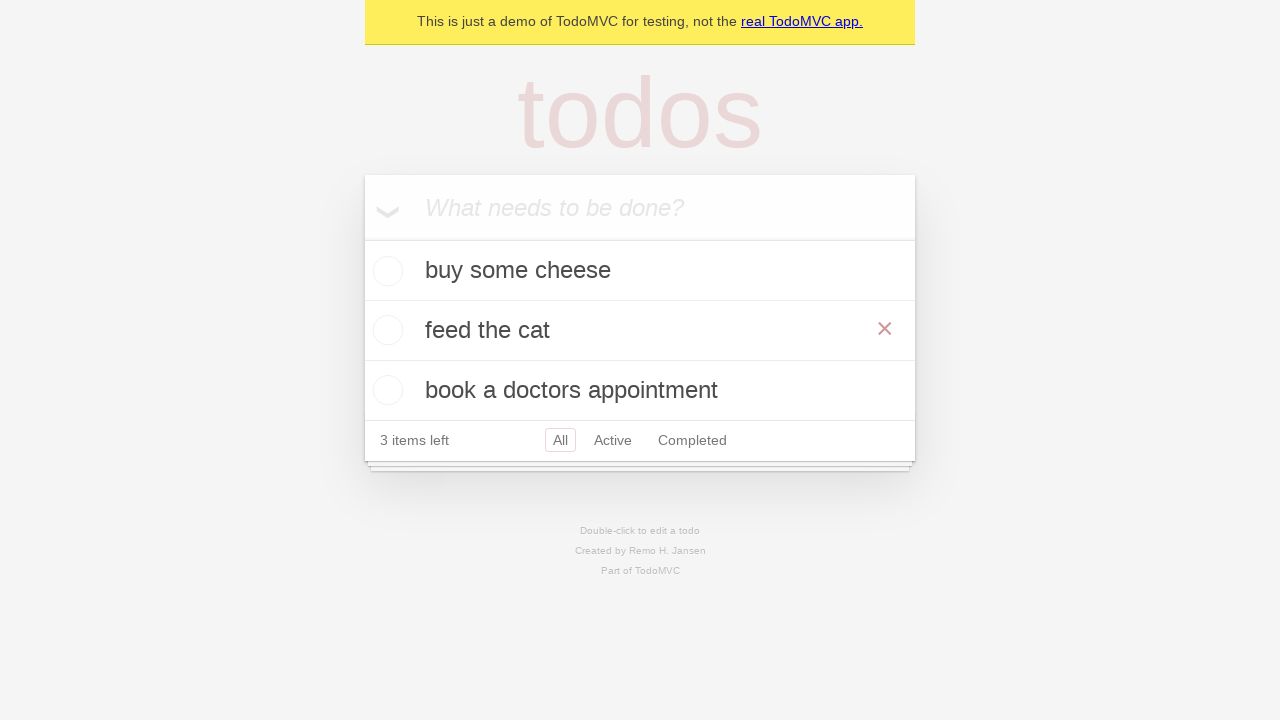